Verifies that the site logo is visible on the homepage

Starting URL: https://www.demoblaze.com/index.html

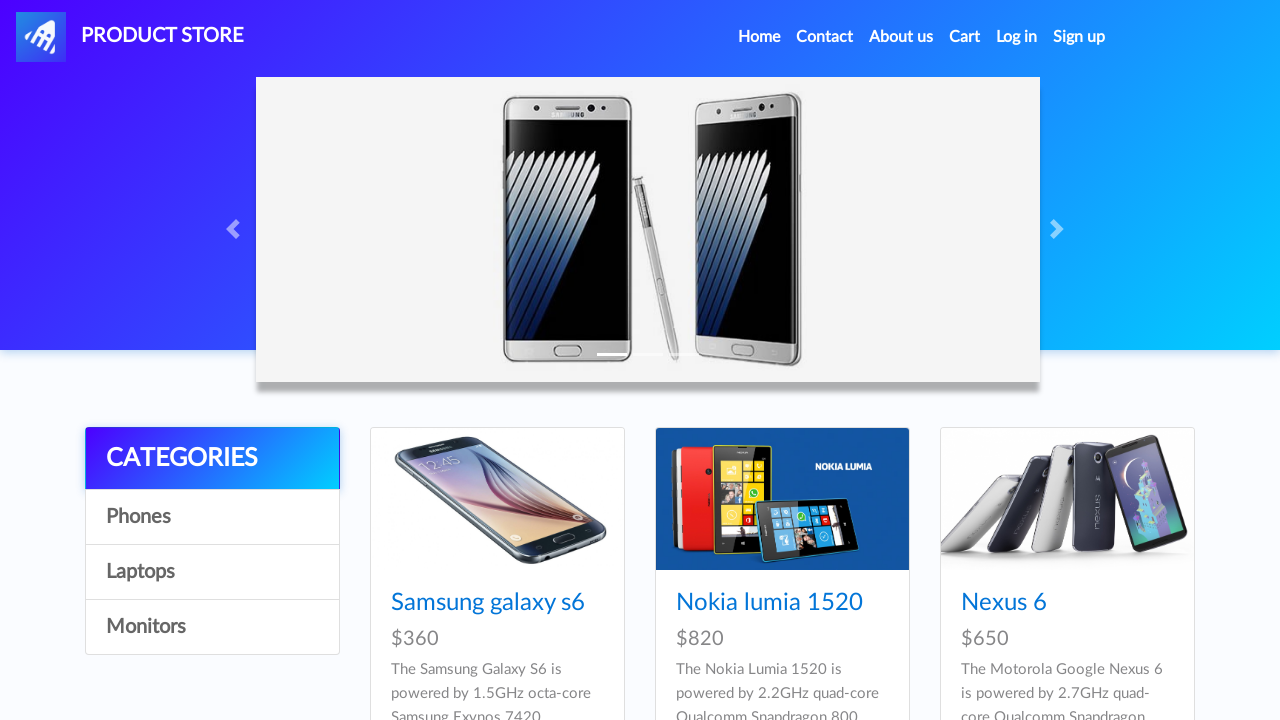

Waited for logo element (#nava) to be present in DOM
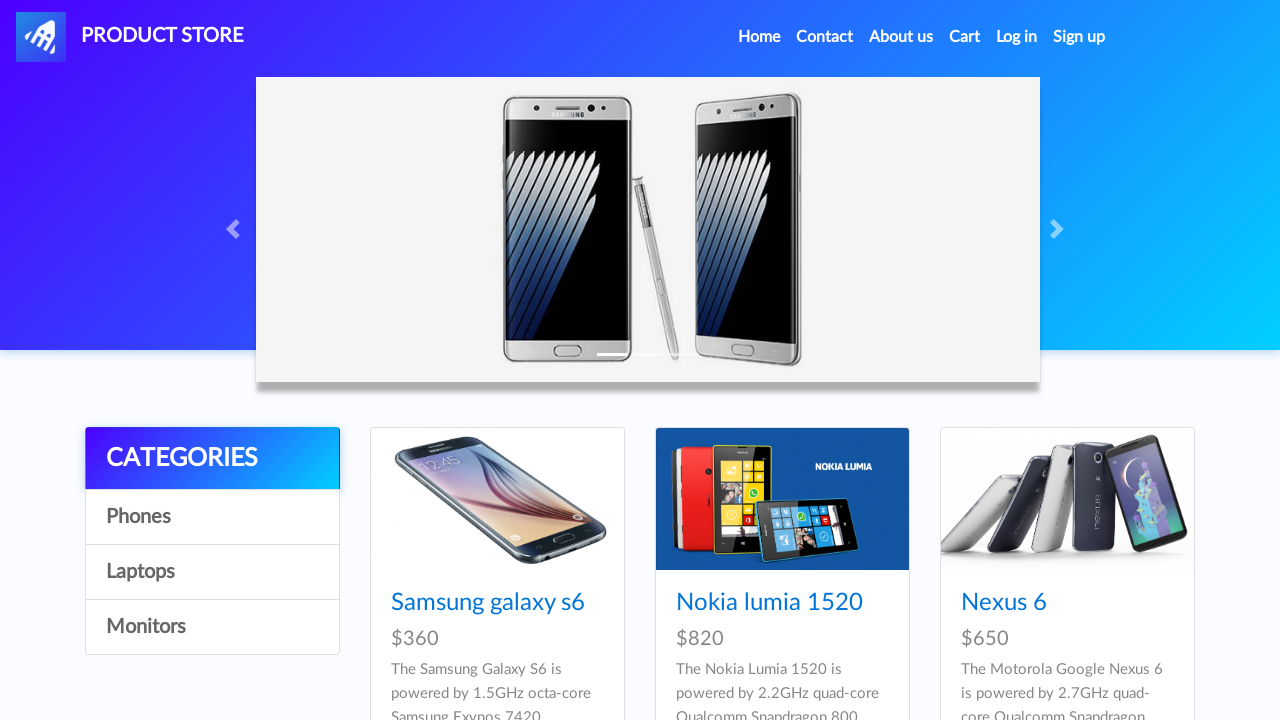

Verified that the site logo is visible on the homepage
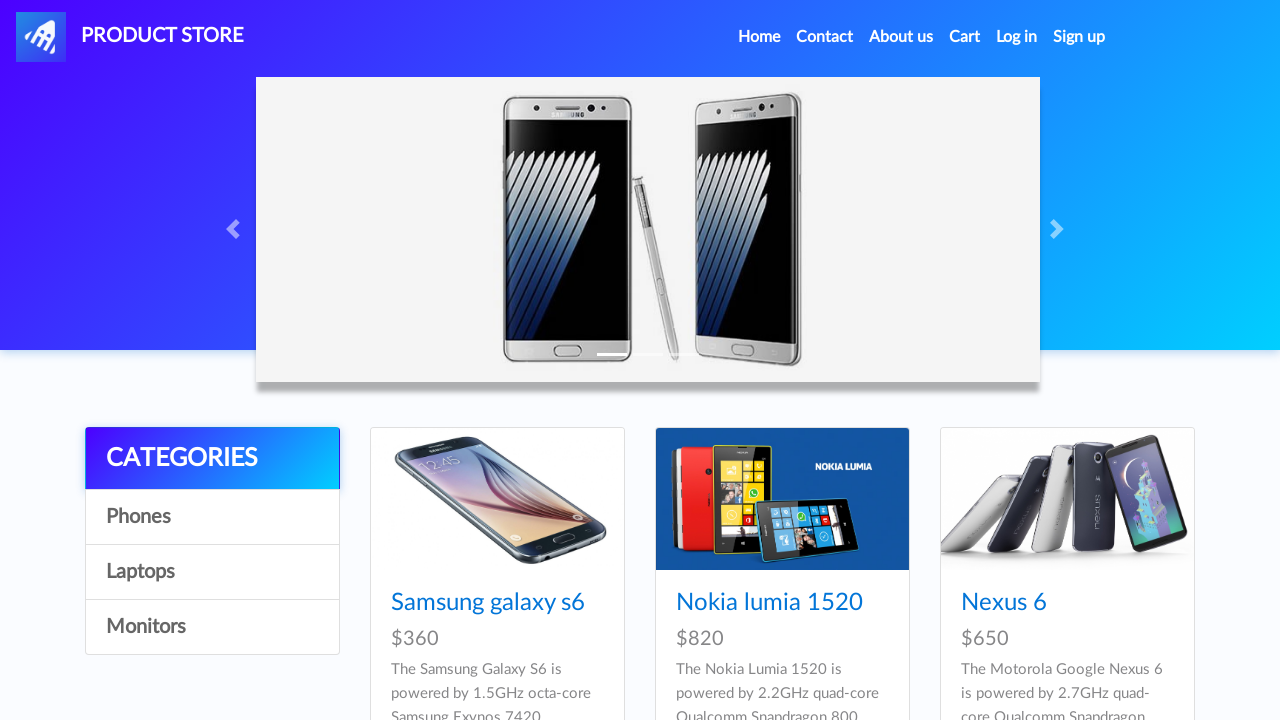

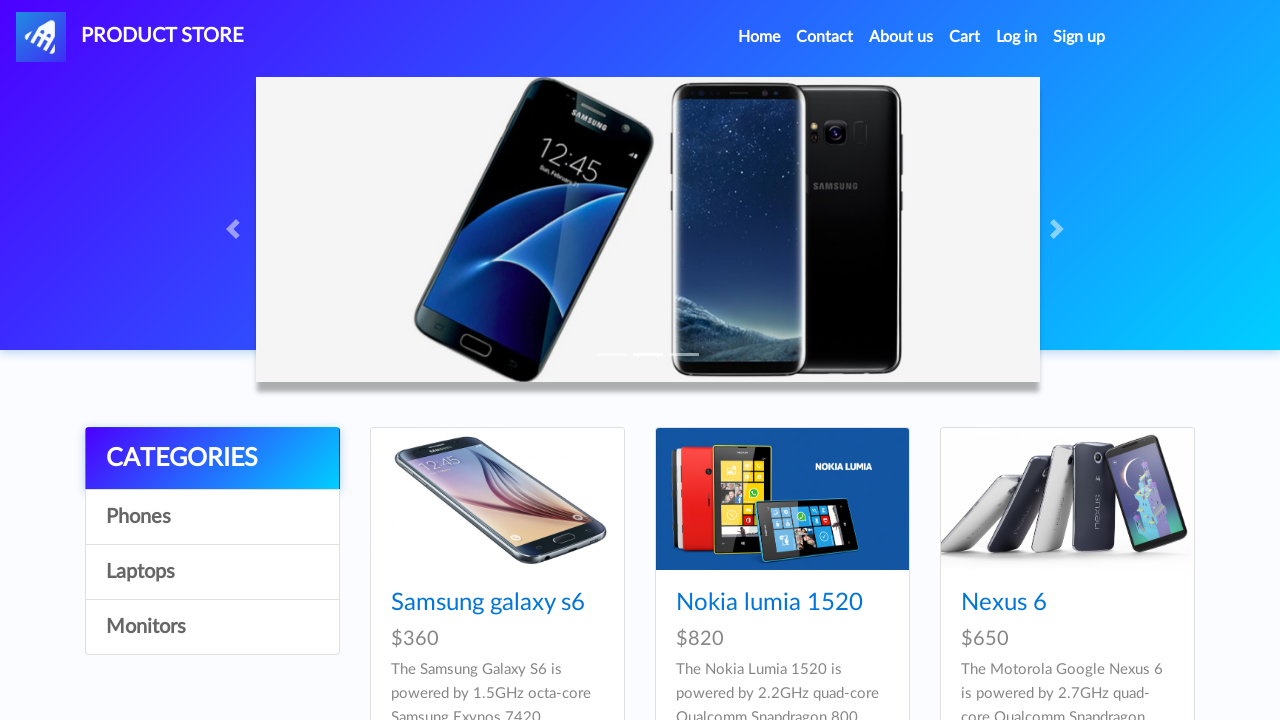